Opens the Selenium website with mobile viewport dimensions and verifies the page title

Starting URL: https://www.selenium.dev/

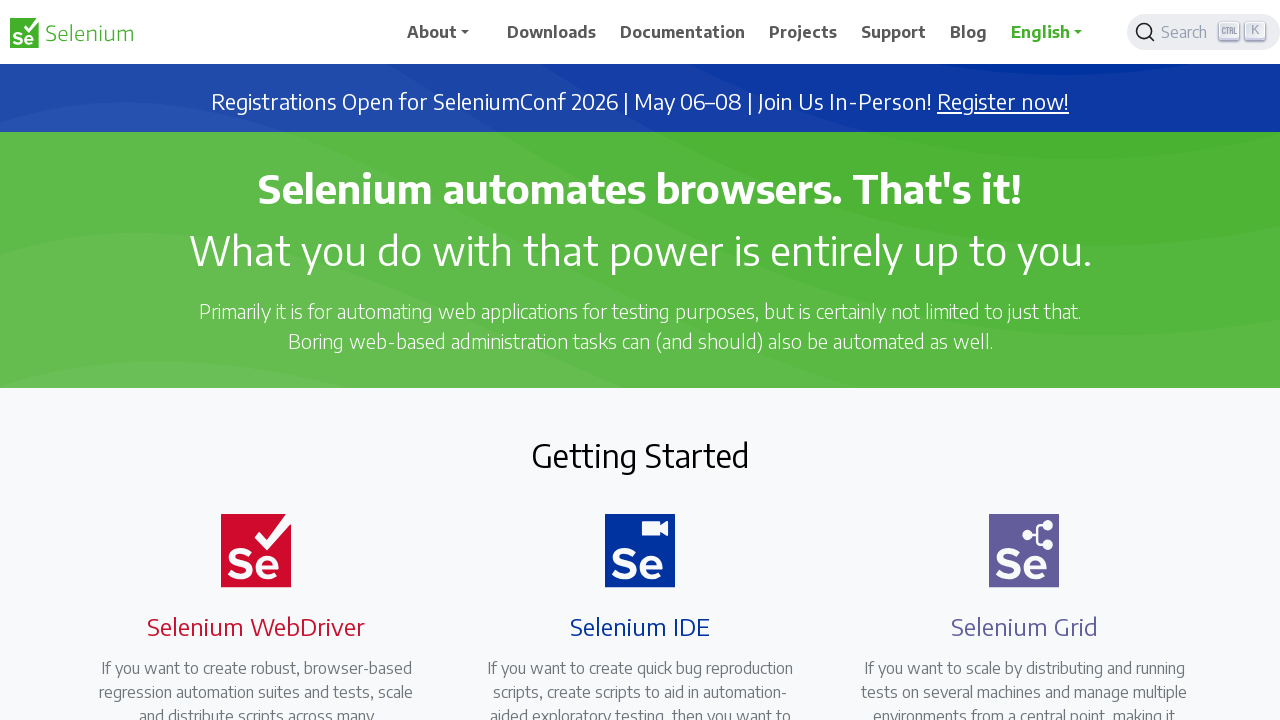

Set mobile viewport dimensions to 344x882
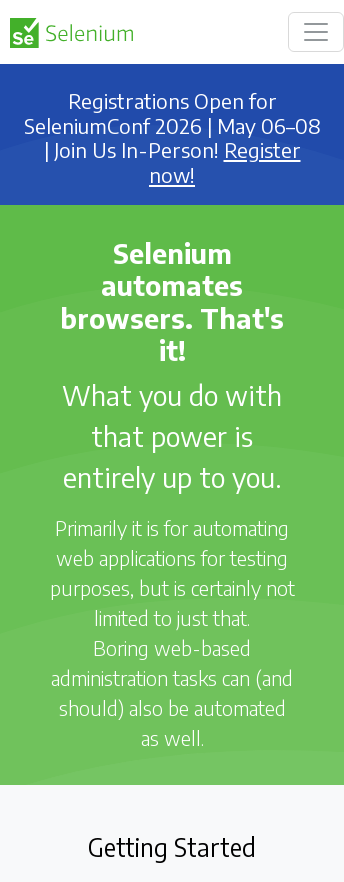

Verified page title is 'Selenium'
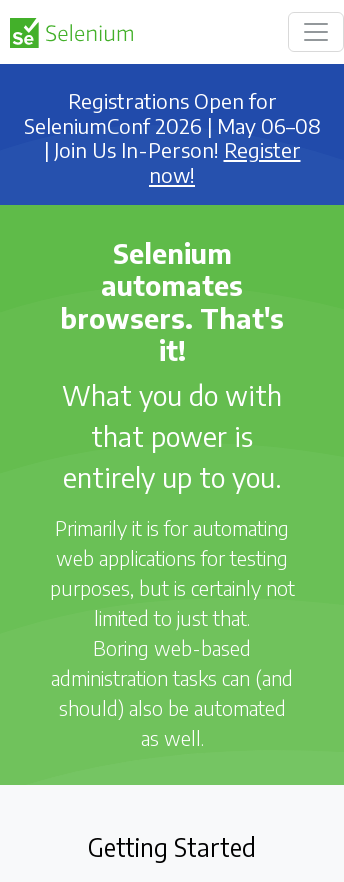

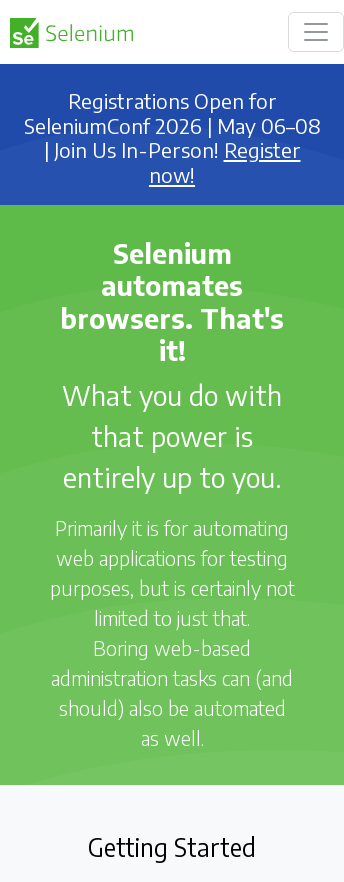